Tests drag and drop functionality by dragging various items (mobile and laptop accessories) to their correct categories

Starting URL: https://demoapps.qspiders.com/ui/dragDrop/dragToCorrect?sublist=1

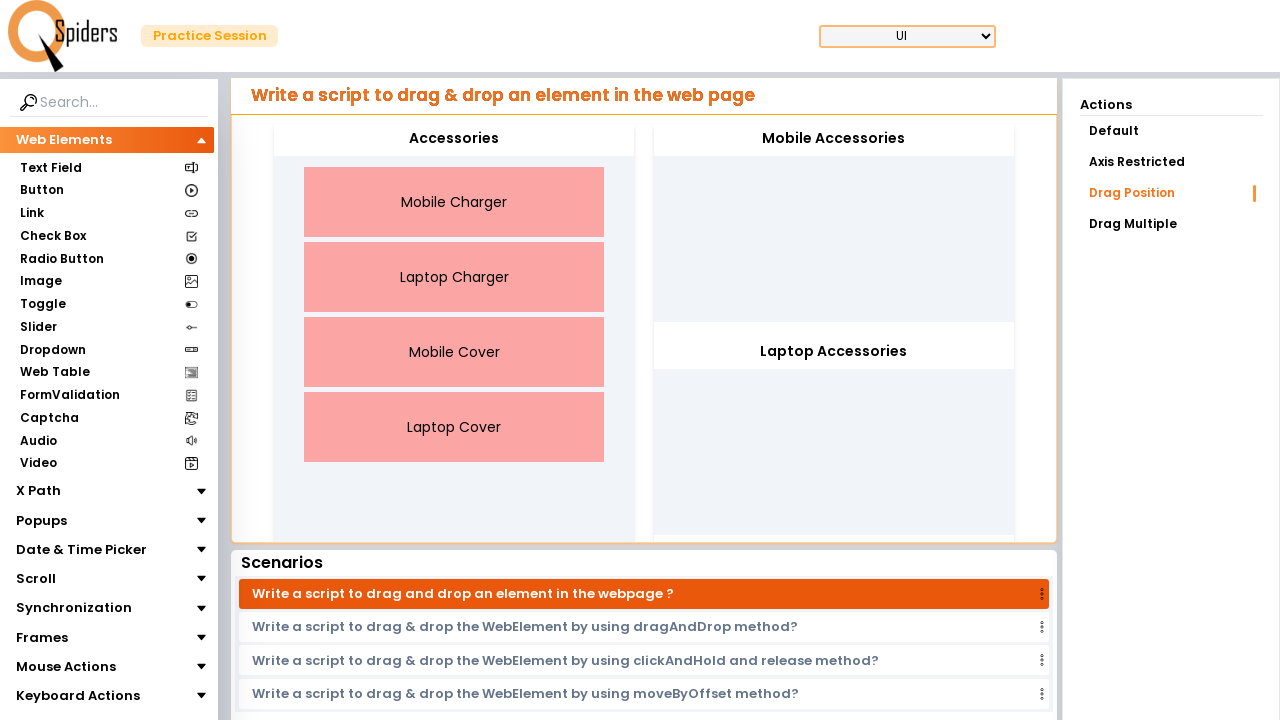

Located Mobile Charger element
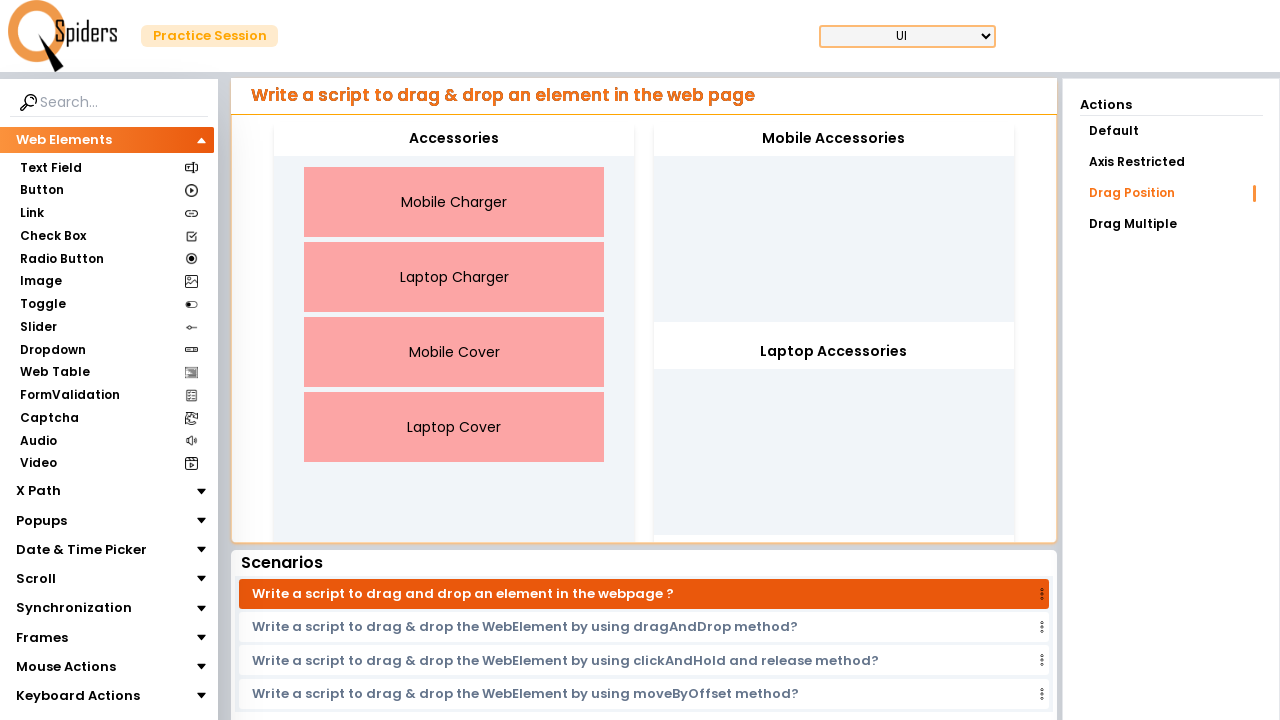

Located Mobile Accessories category
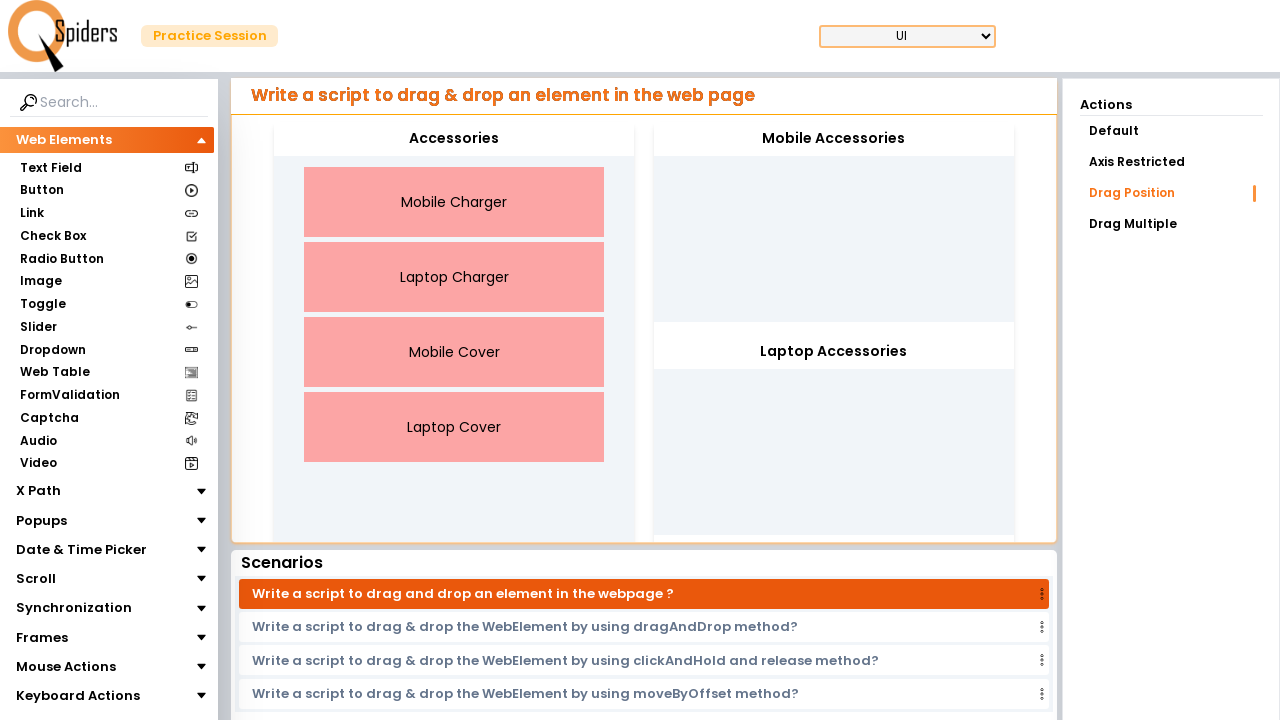

Dragged Mobile Charger to Mobile Accessories category at (834, 139)
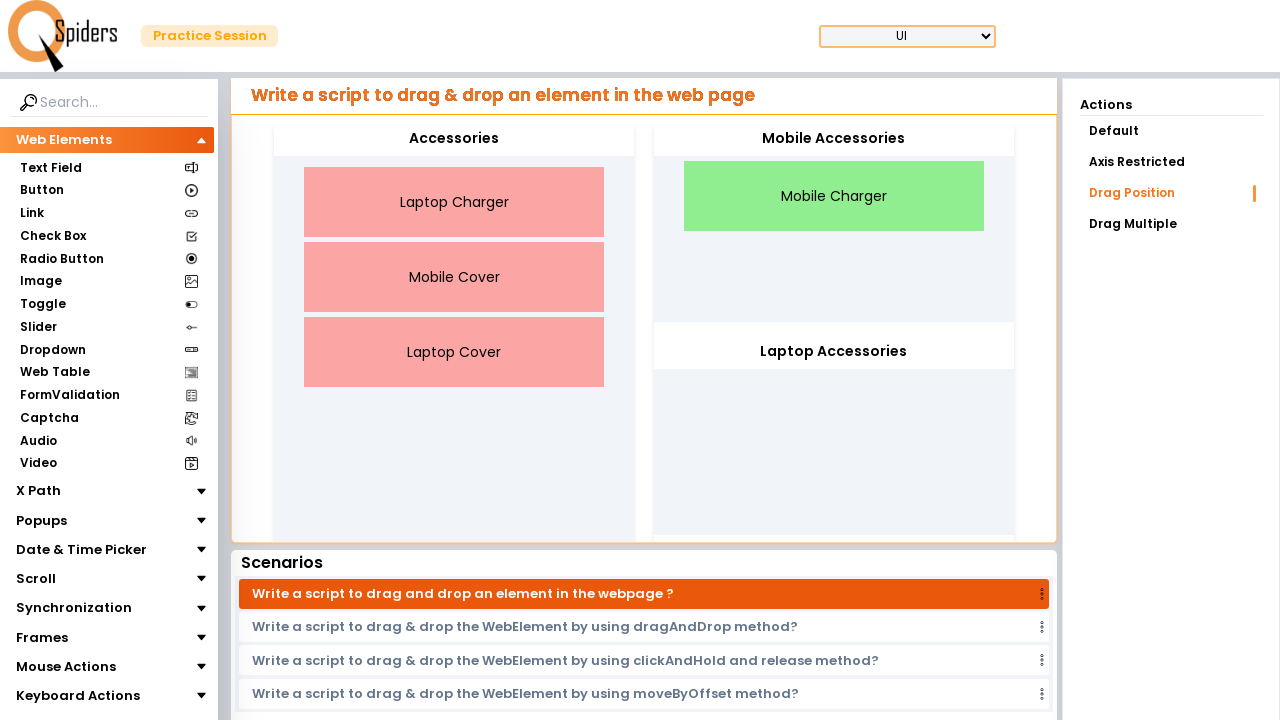

Located Laptop Cover element
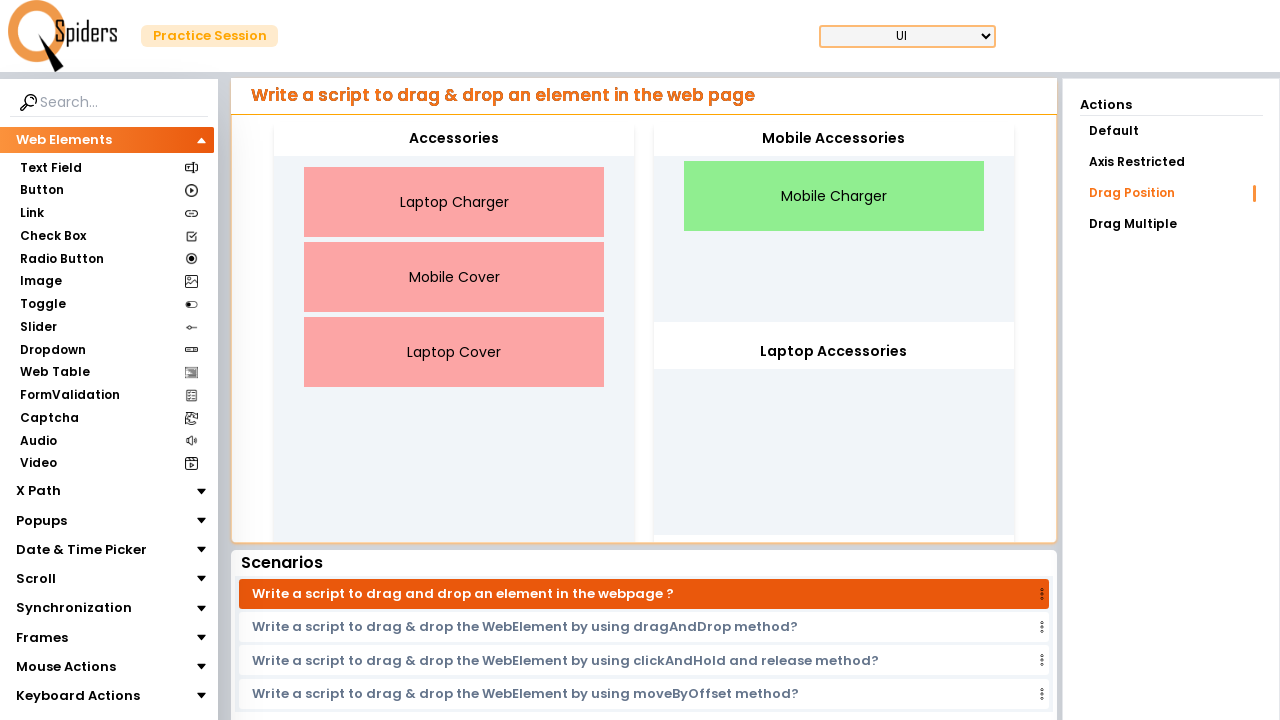

Located Laptop Accessories category
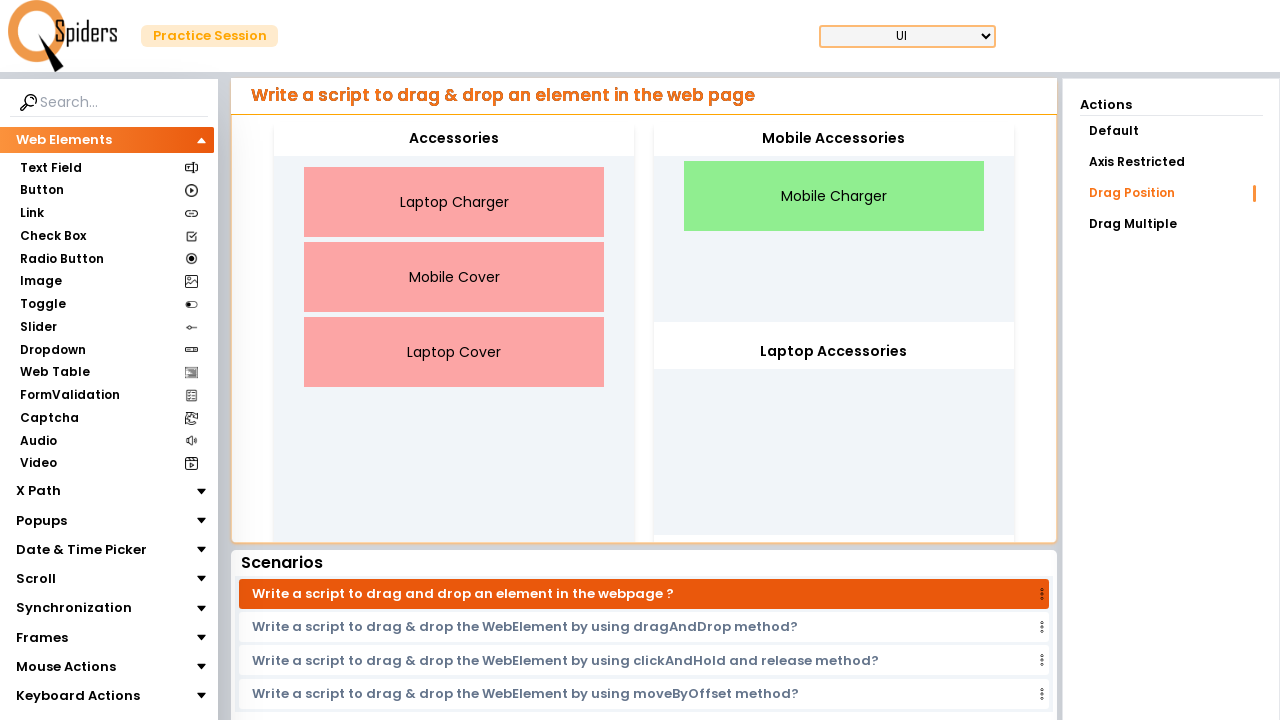

Dragged Laptop Cover to Laptop Accessories category at (834, 352)
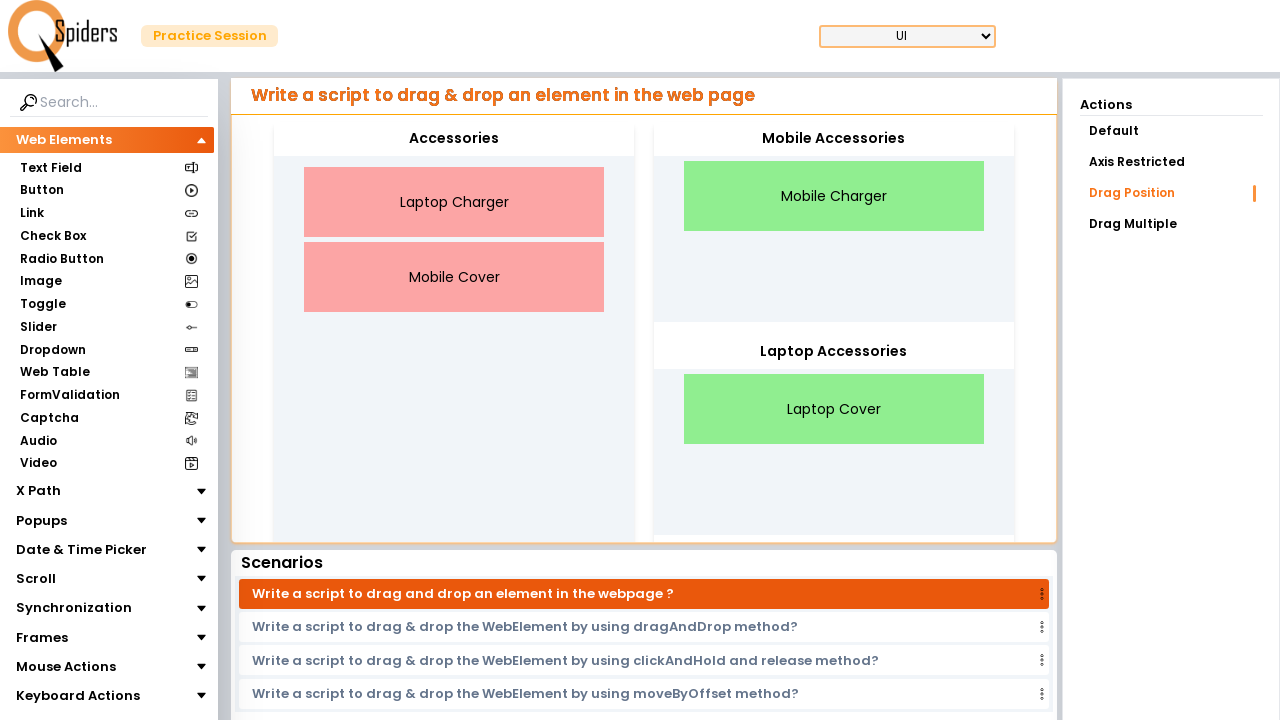

Located Laptop Charger element
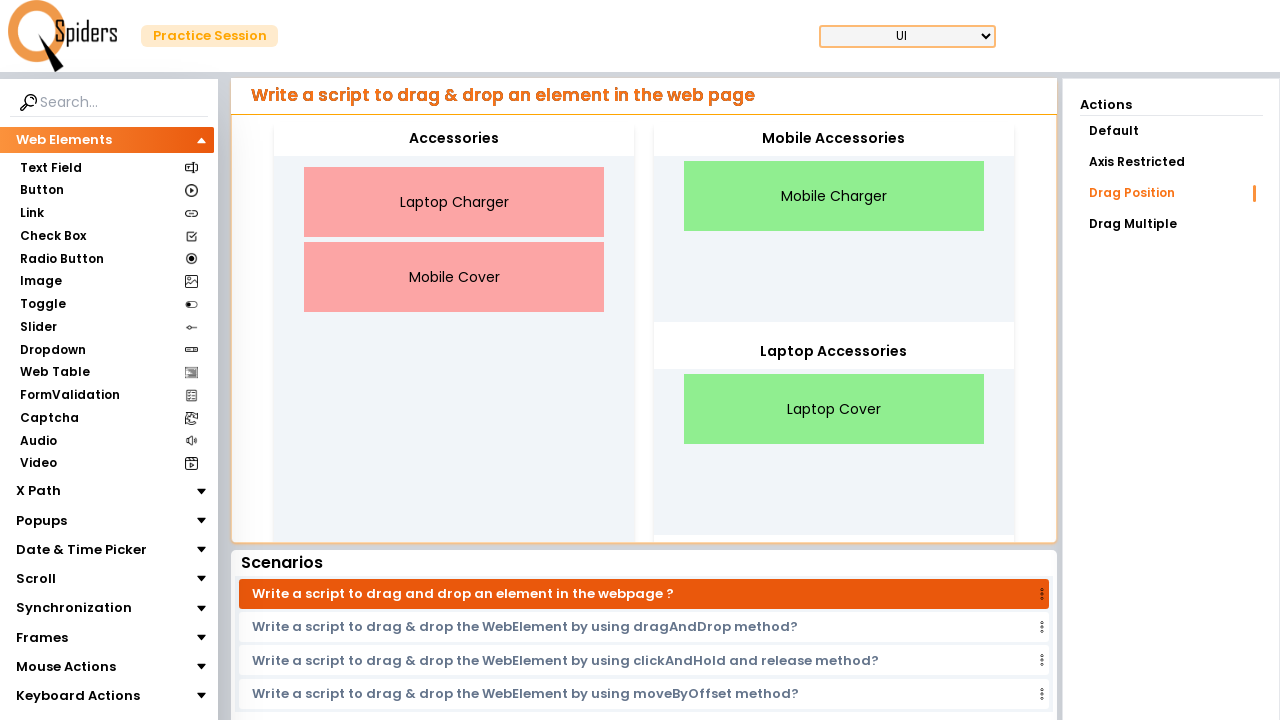

Dragged Laptop Charger to Laptop Accessories category at (834, 352)
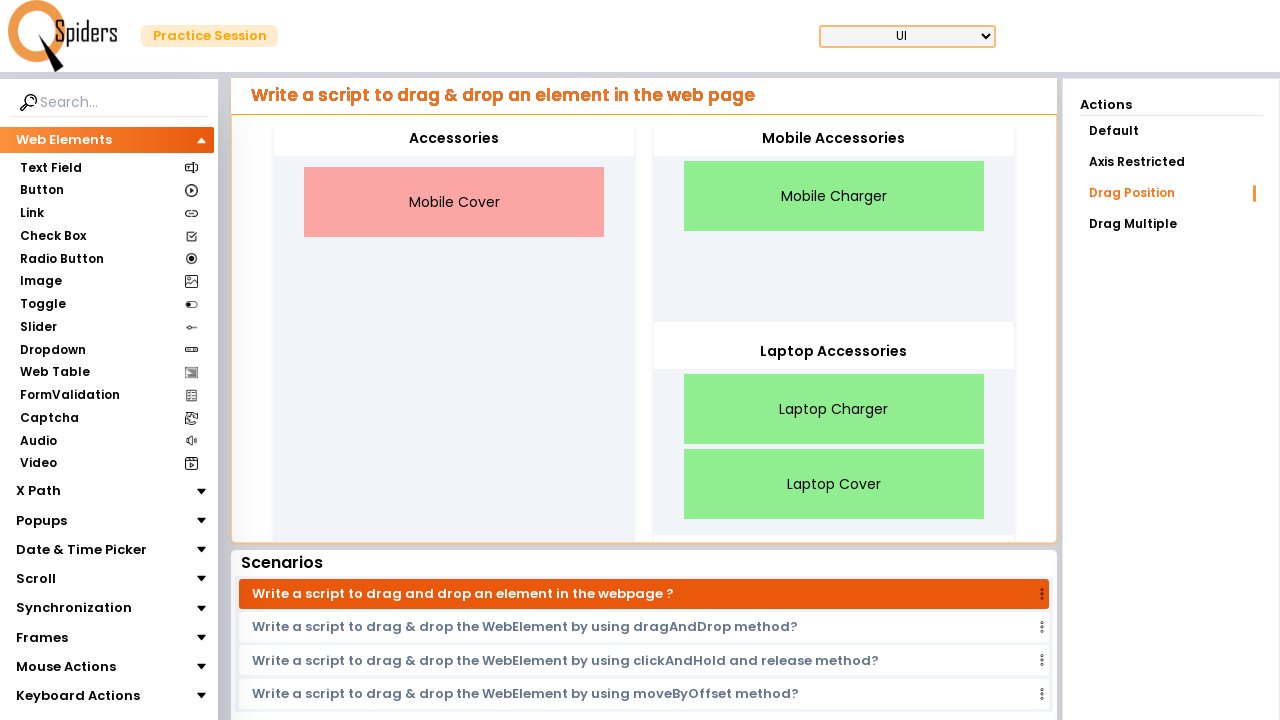

Located Mobile Cover element
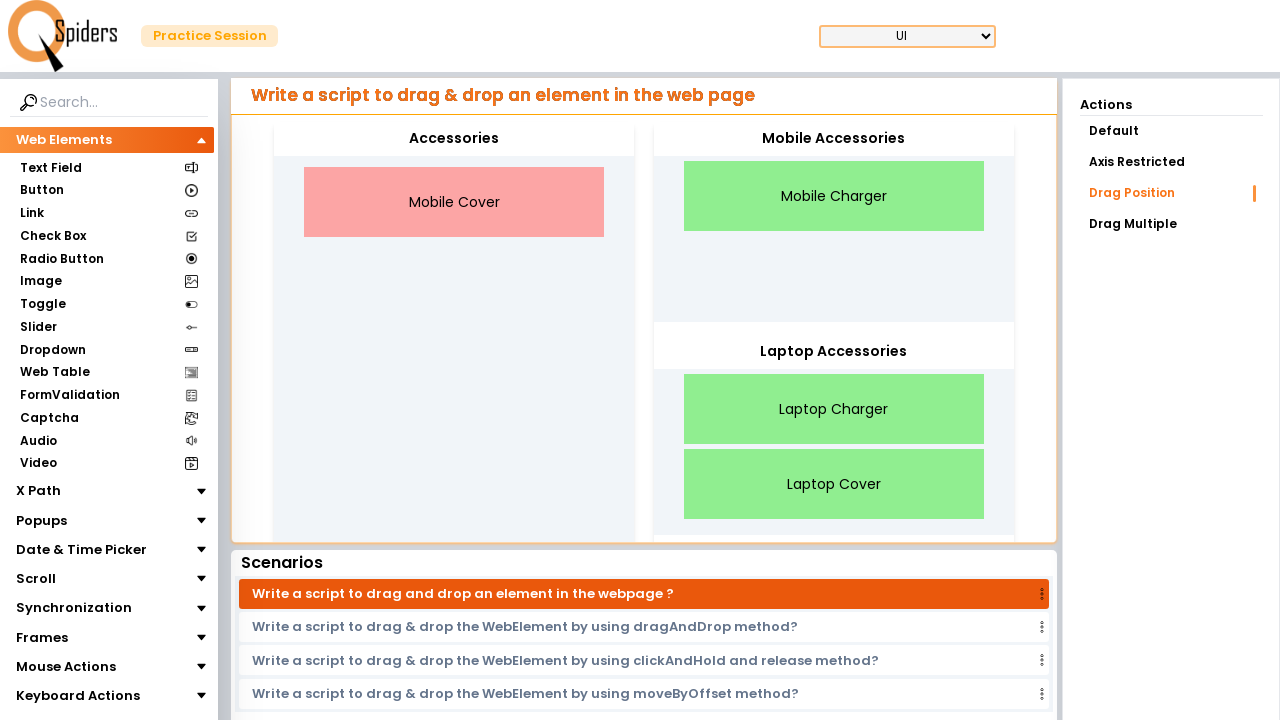

Dragged Mobile Cover to Mobile Accessories category at (834, 139)
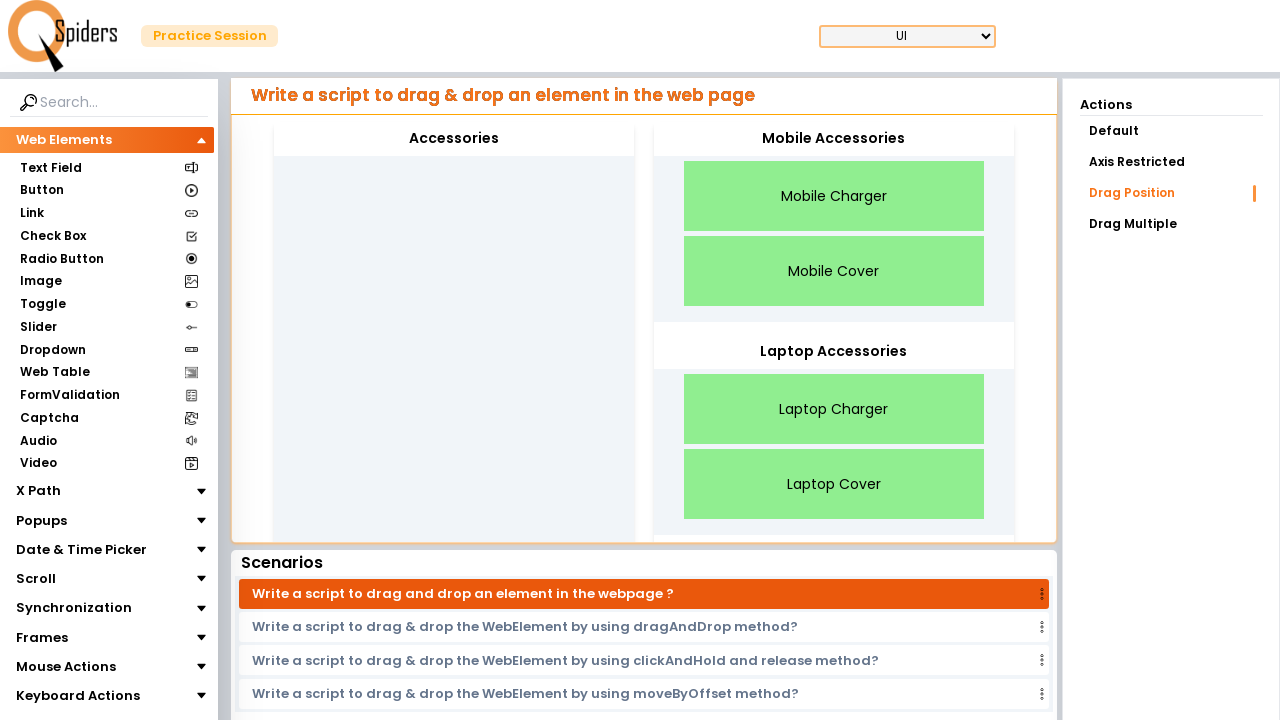

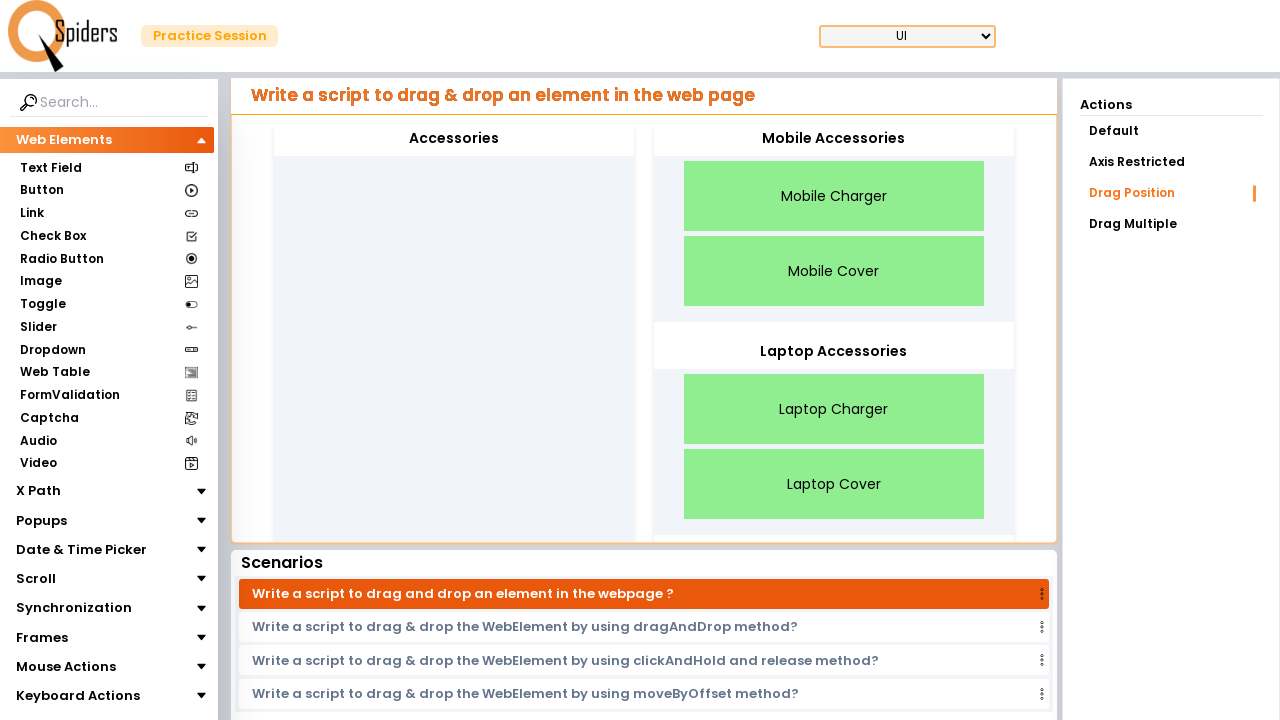